Tests table calculation functionality by summing values in the fourth column and verifying the total matches the displayed sum

Starting URL: https://rahulshettyacademy.com/AutomationPractice/

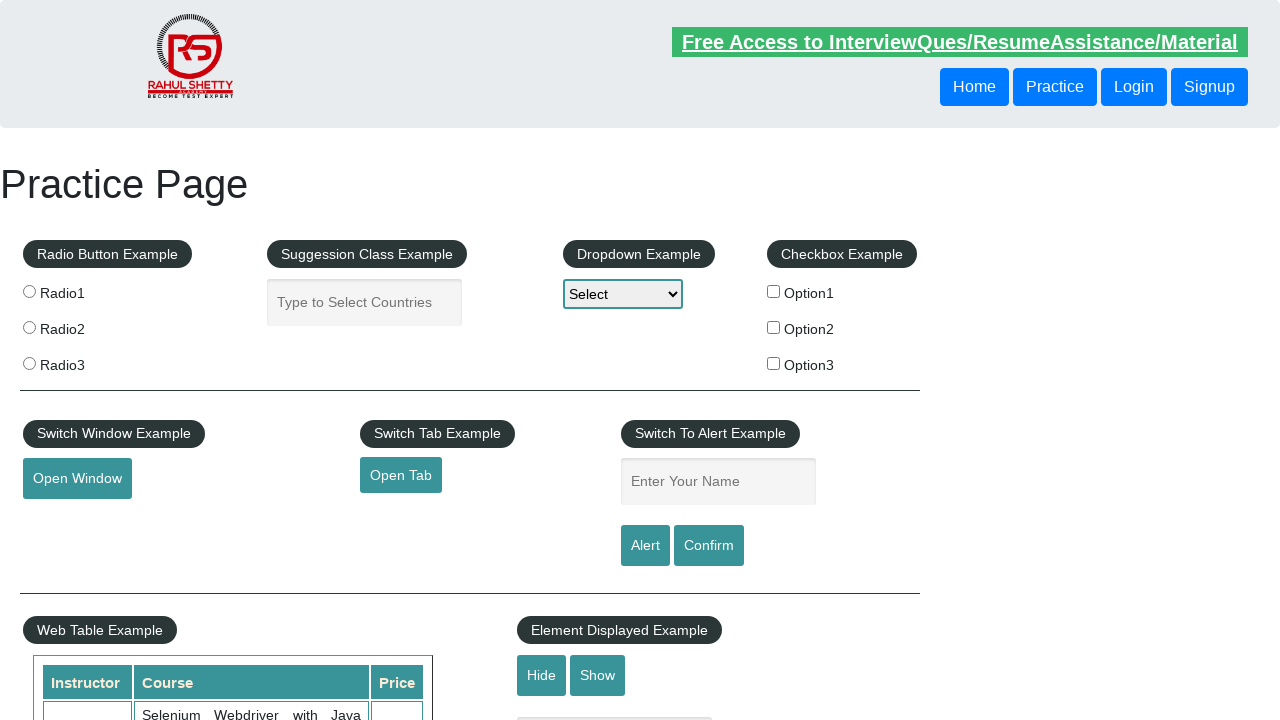

Retrieved all values from the fourth column of the fixed header table
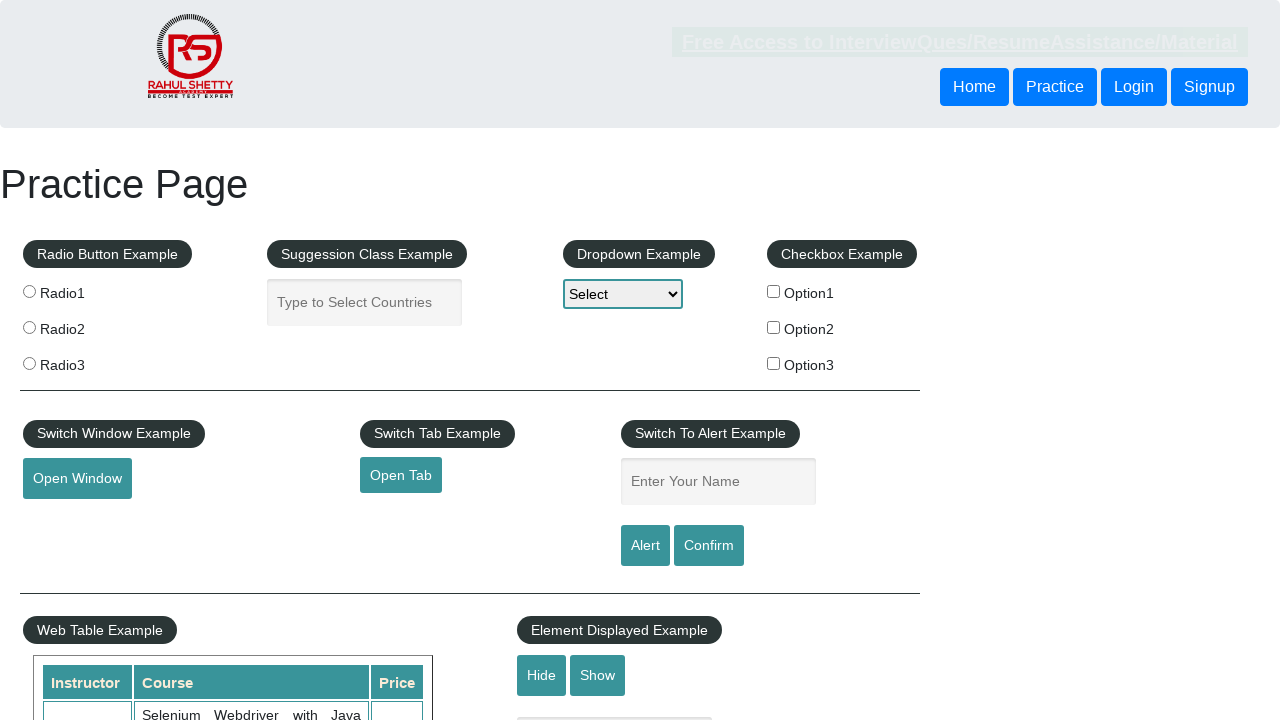

Calculated sum of fourth column values: 296
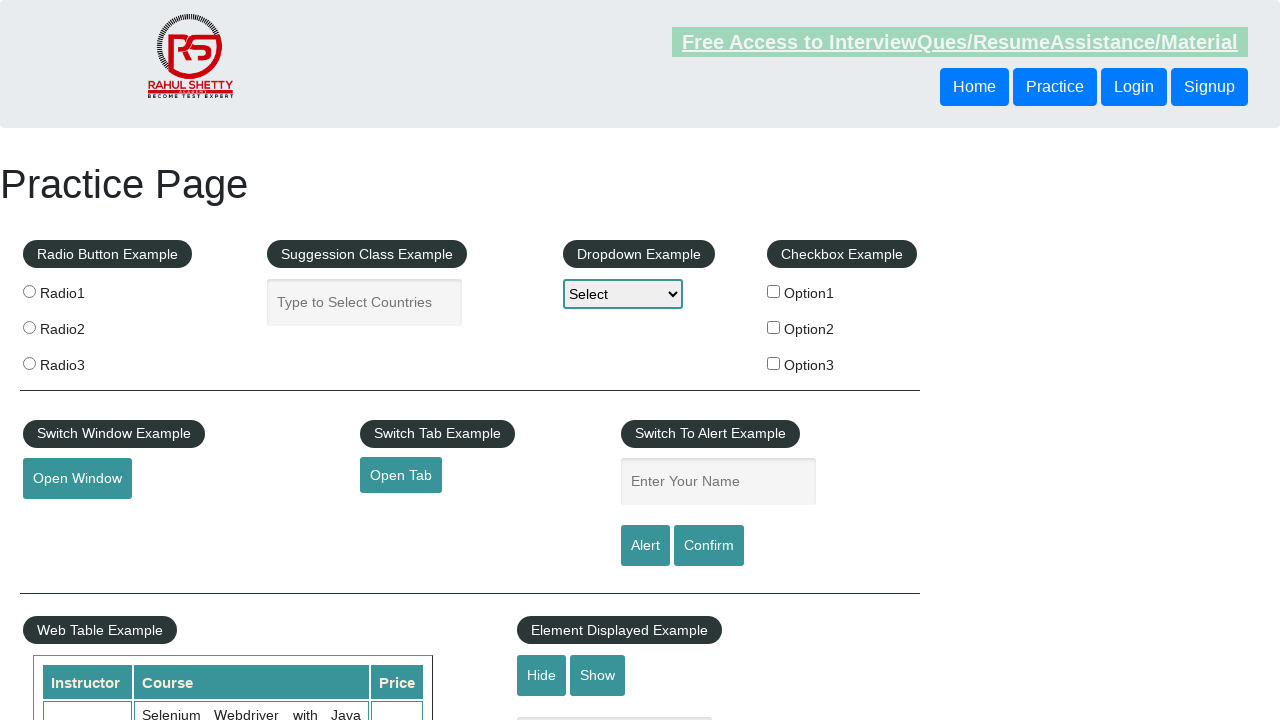

Retrieved displayed total amount text
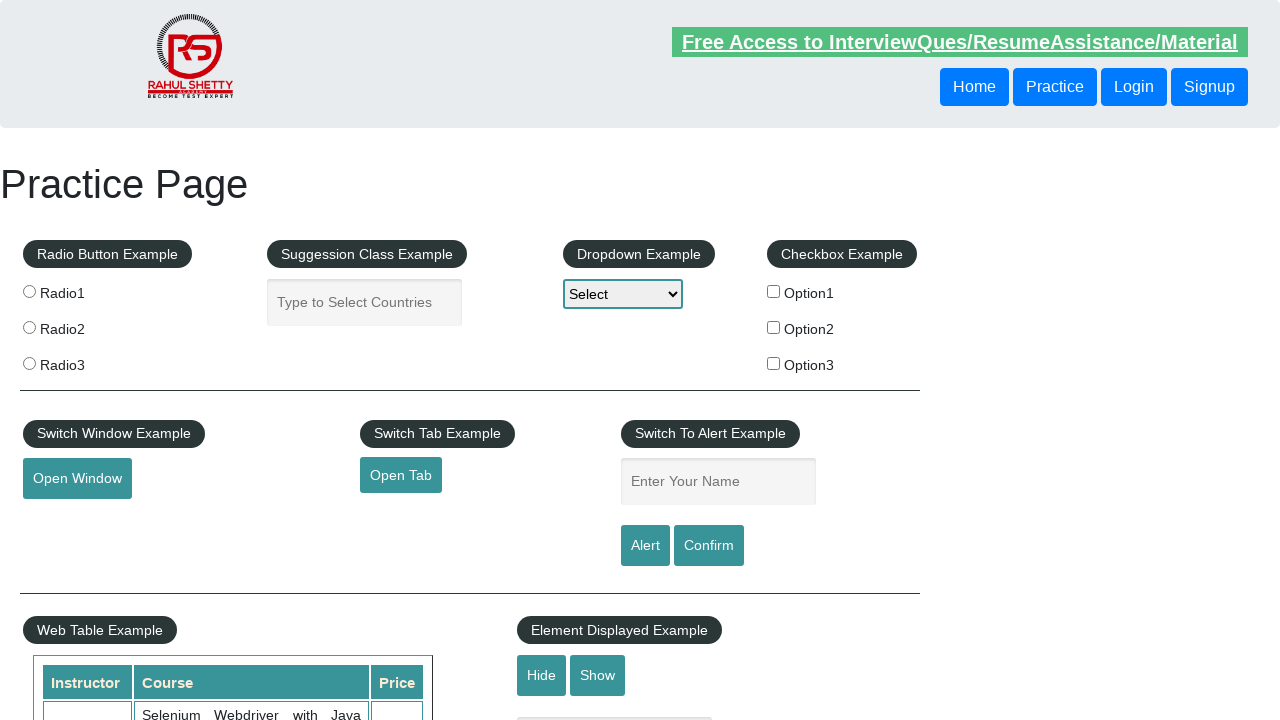

Parsed displayed total: 296
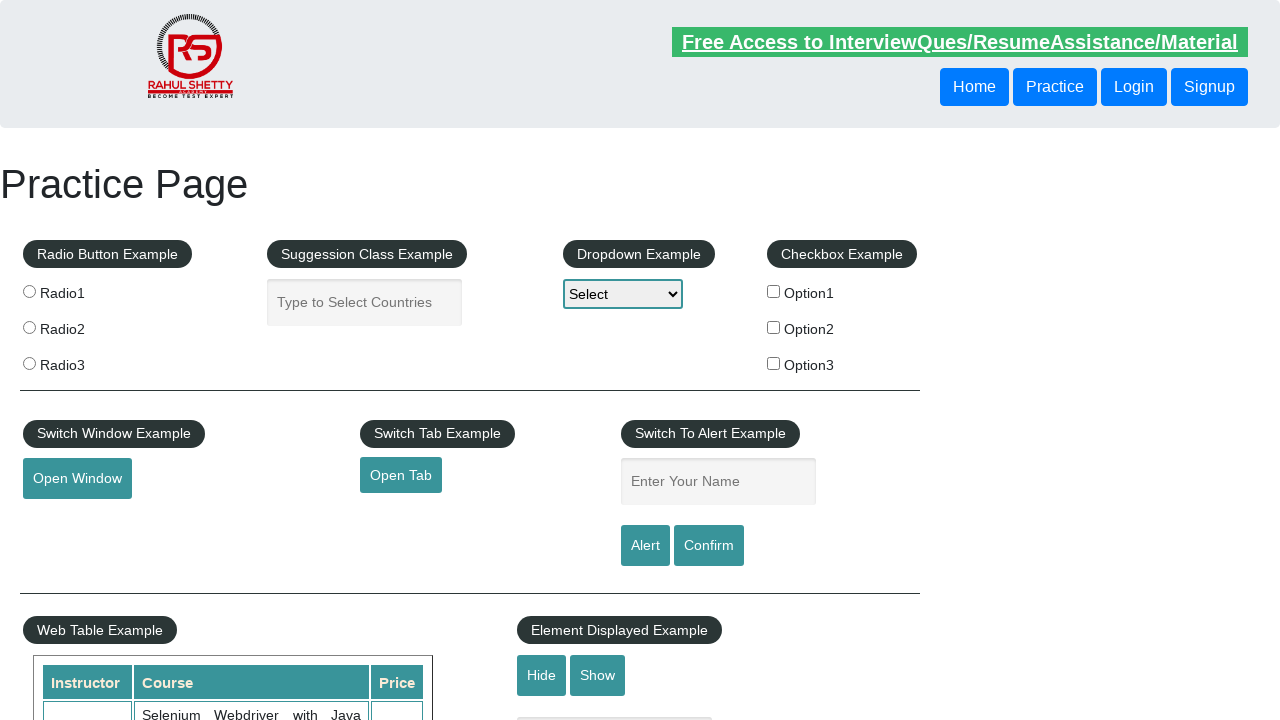

Verified calculated sum (296) matches displayed total (296)
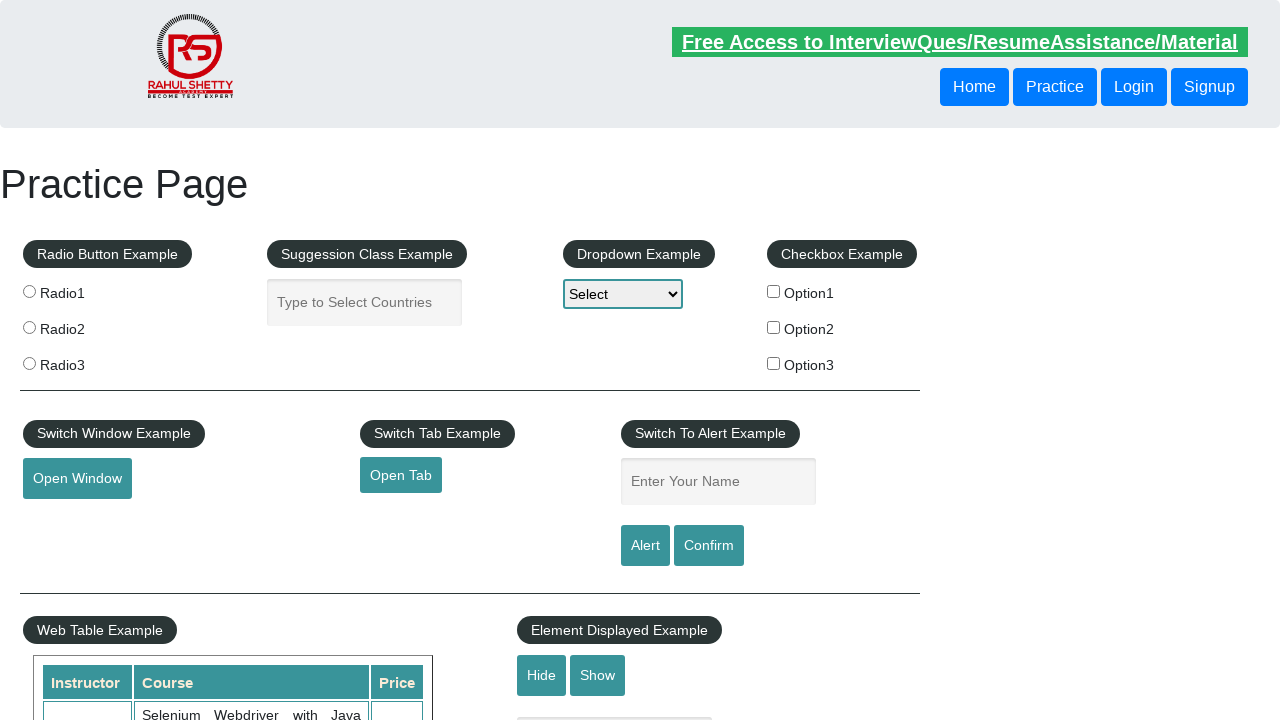

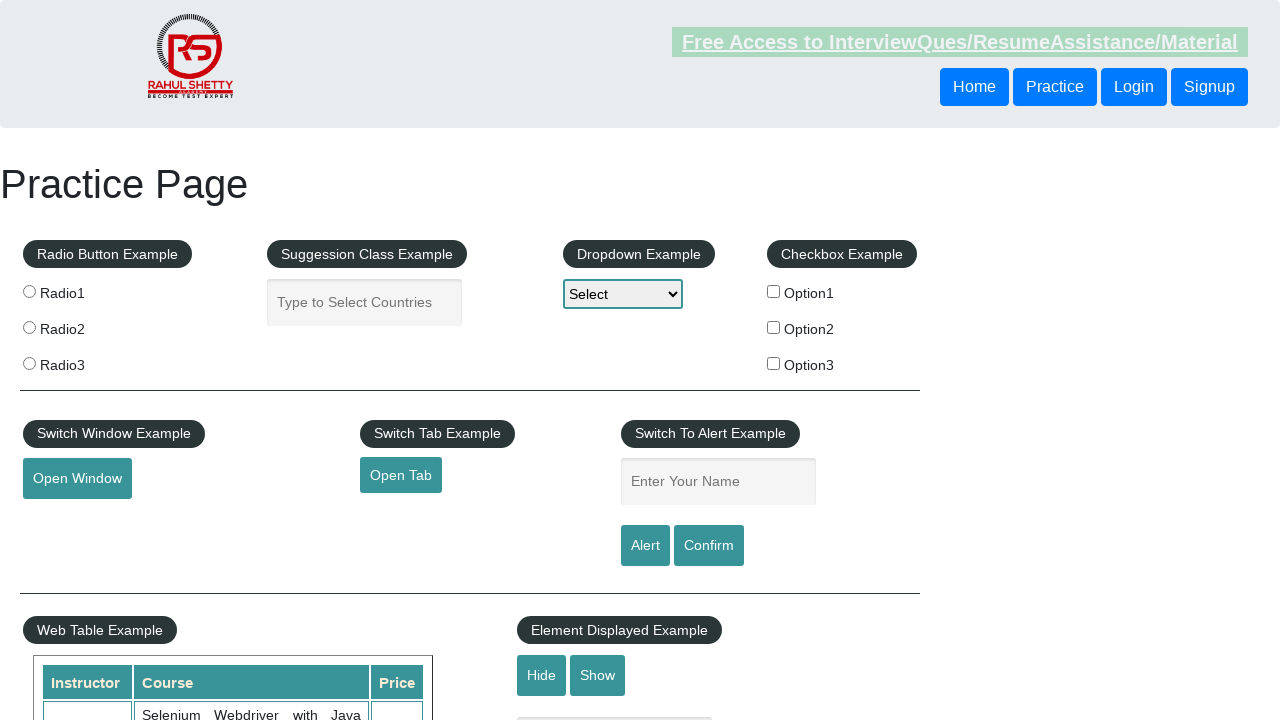